Tests right-click context menu functionality by performing a right-click action, selecting an option from the context menu, and handling the resulting alert

Starting URL: https://swisnl.github.io/jQuery-contextMenu/demo.html

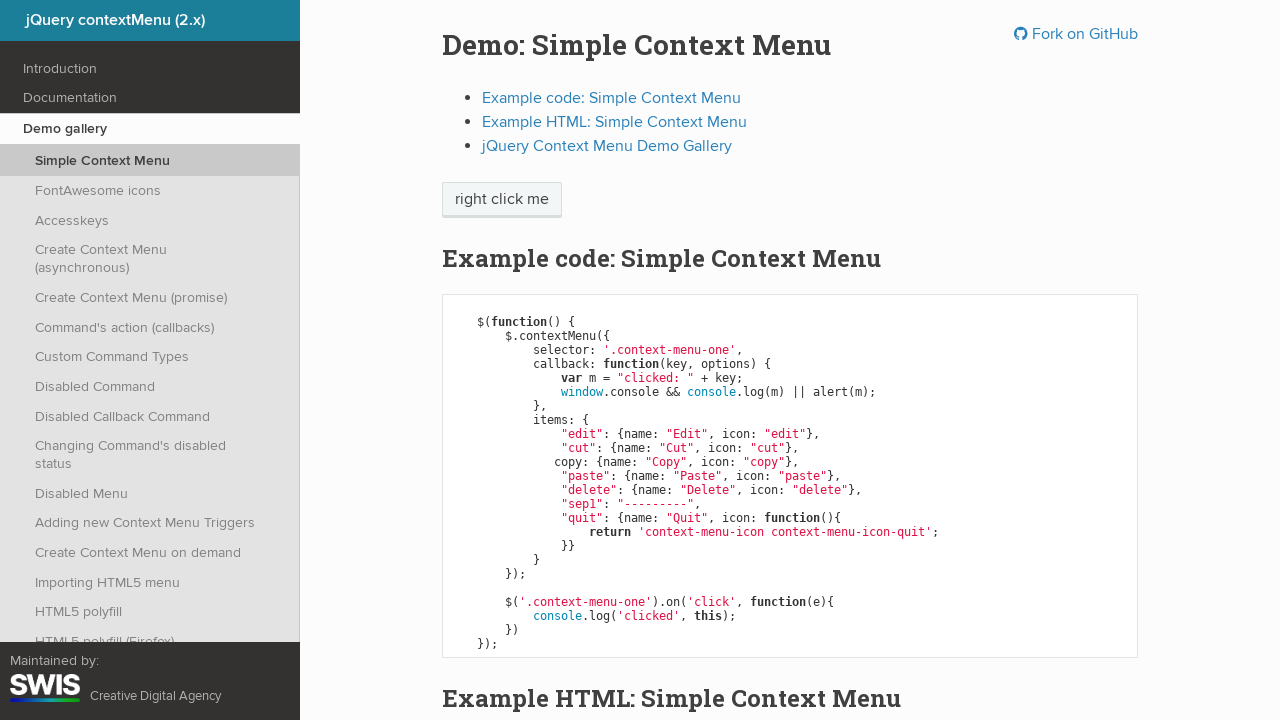

Located the right-click context menu element
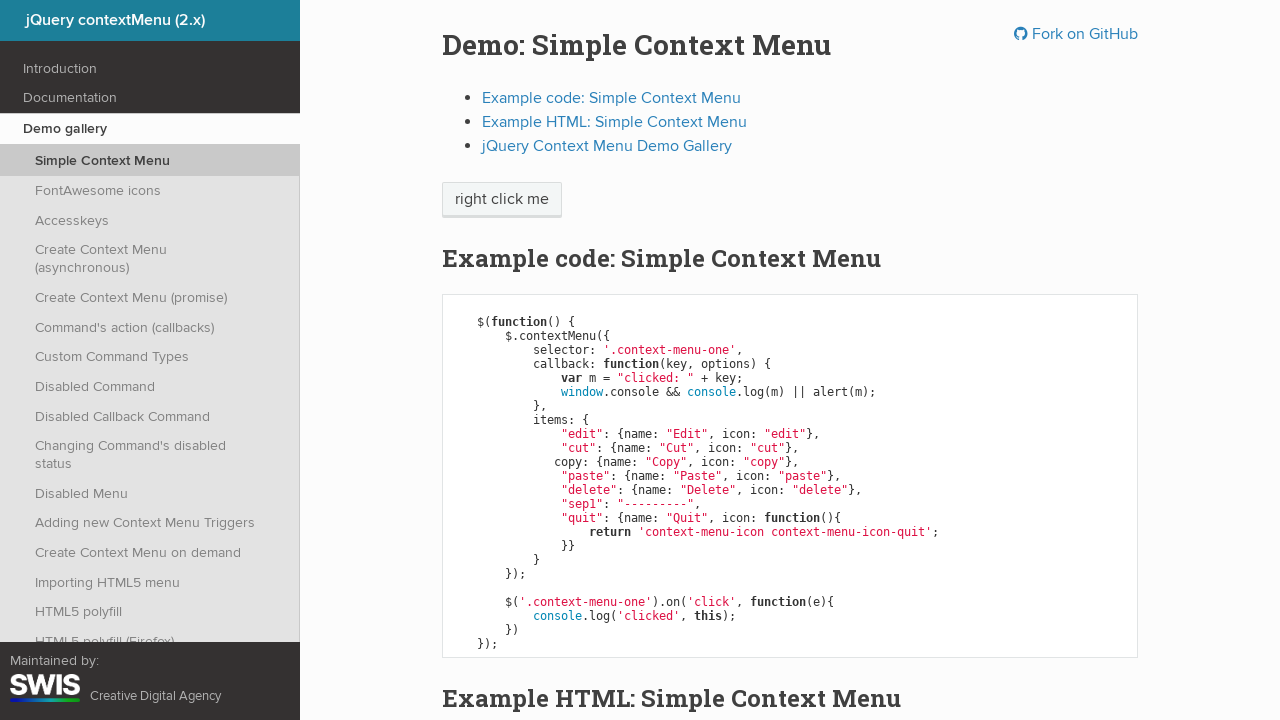

Performed right-click action on the context menu element at (502, 200) on xpath=//span[@class='context-menu-one btn btn-neutral']
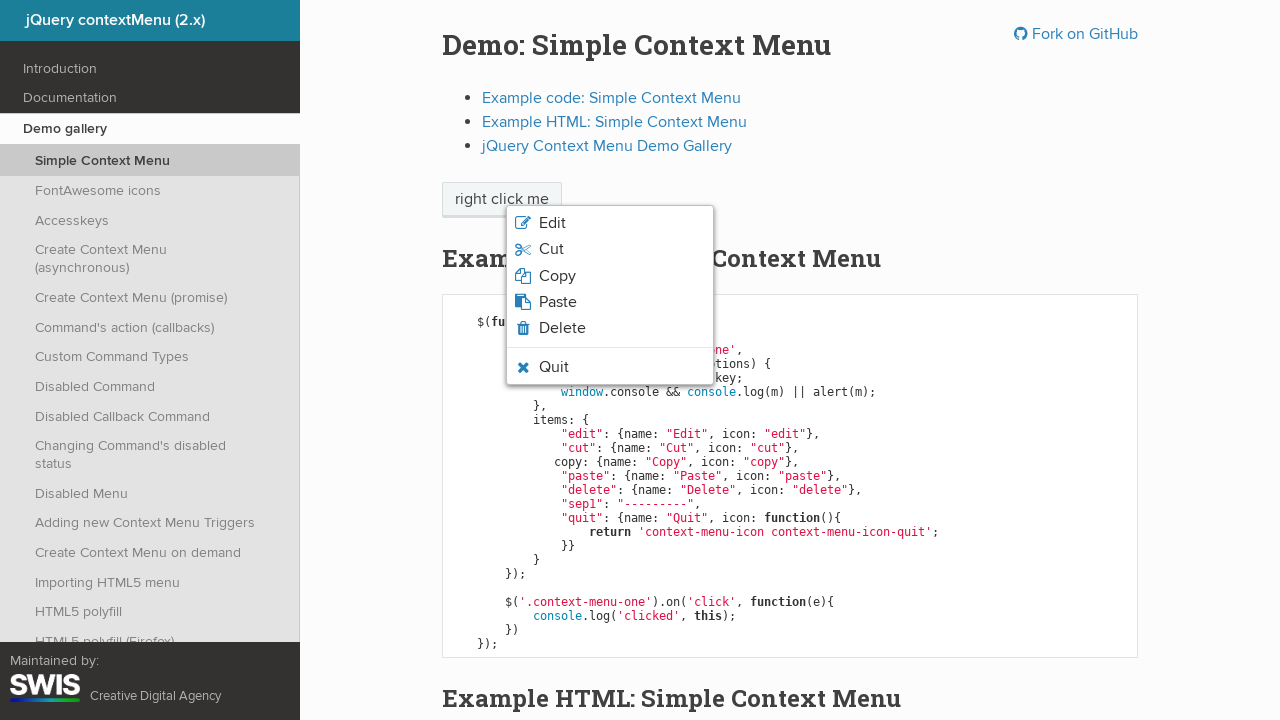

Clicked 'Edit' option from the context menu at (610, 223) on xpath=/html/body/ul/li[1]
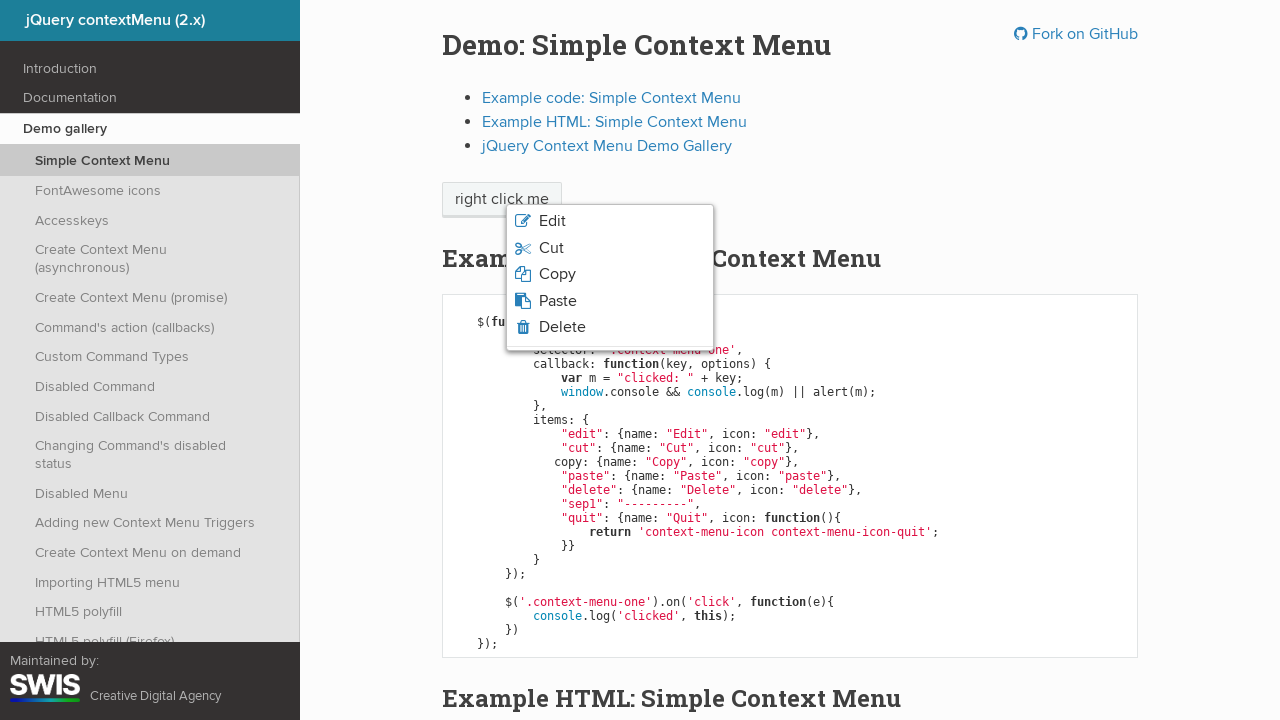

Set up alert dialog handler to accept dialogs
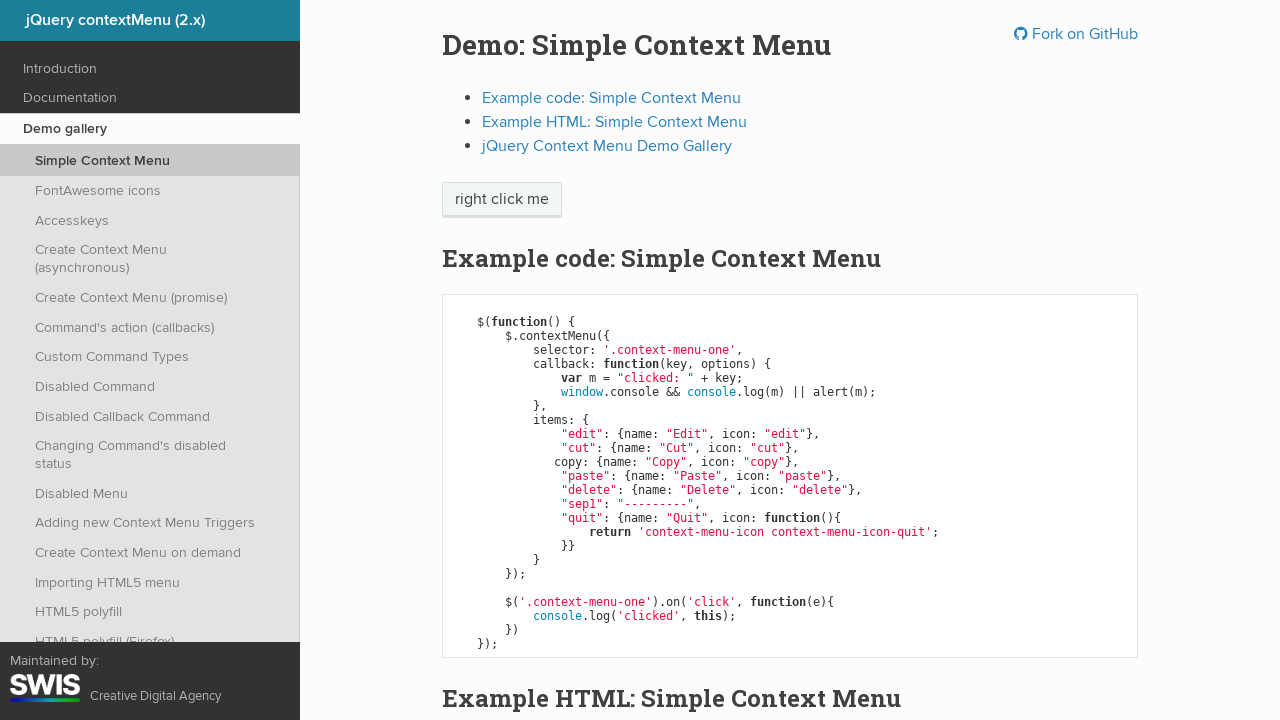

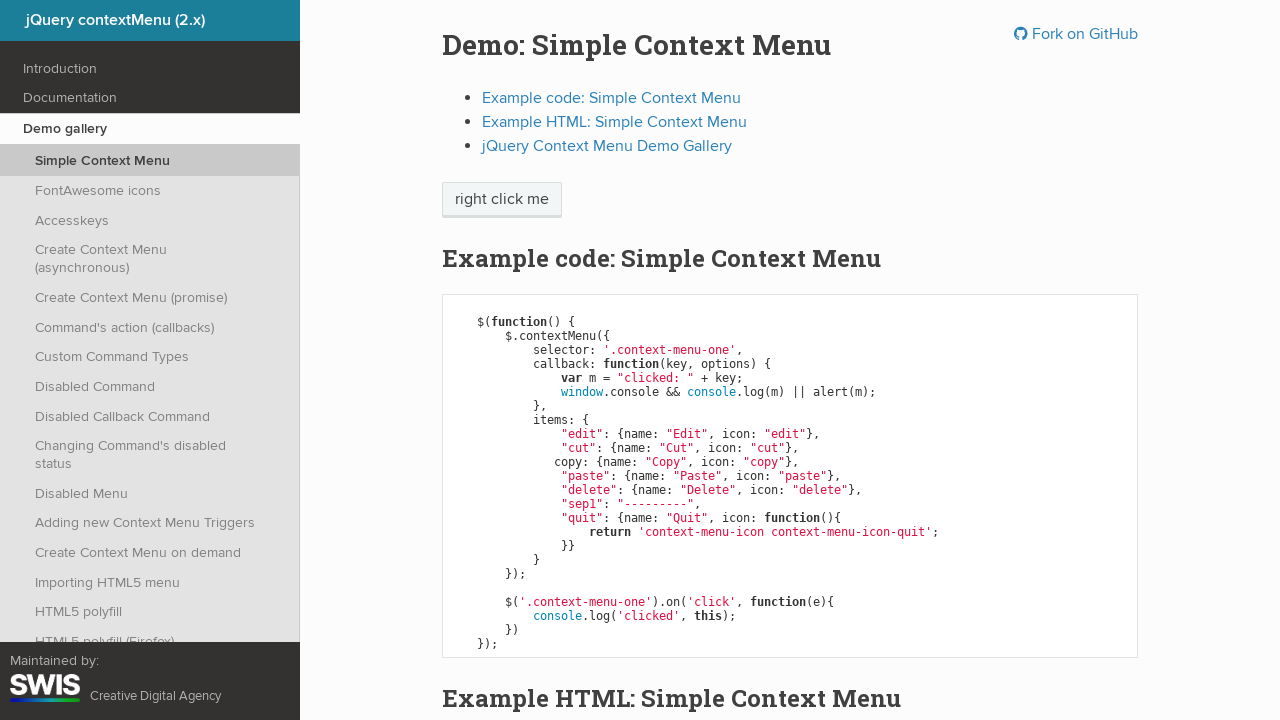